Tests Add Element functionality by clicking the Add Element button and verifying both Add Element and Delete buttons are present

Starting URL: https://the-internet.herokuapp.com/add_remove_elements/

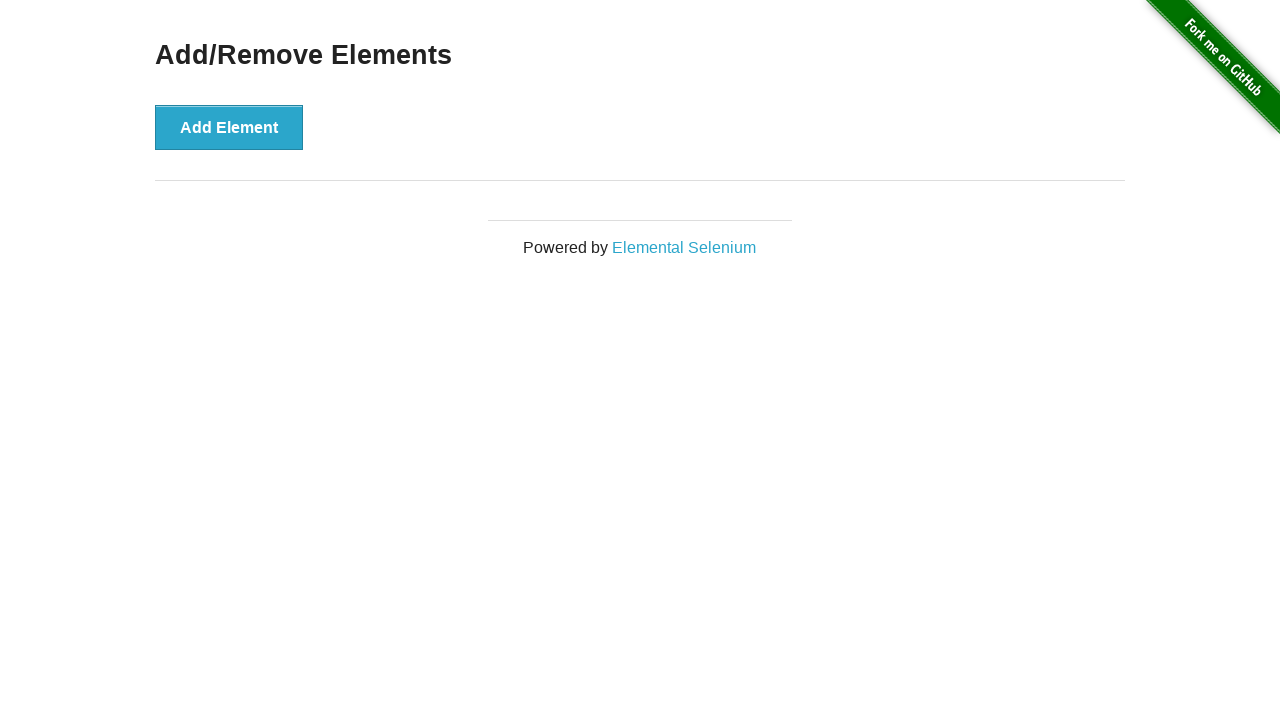

Waited for Add Element button to be visible
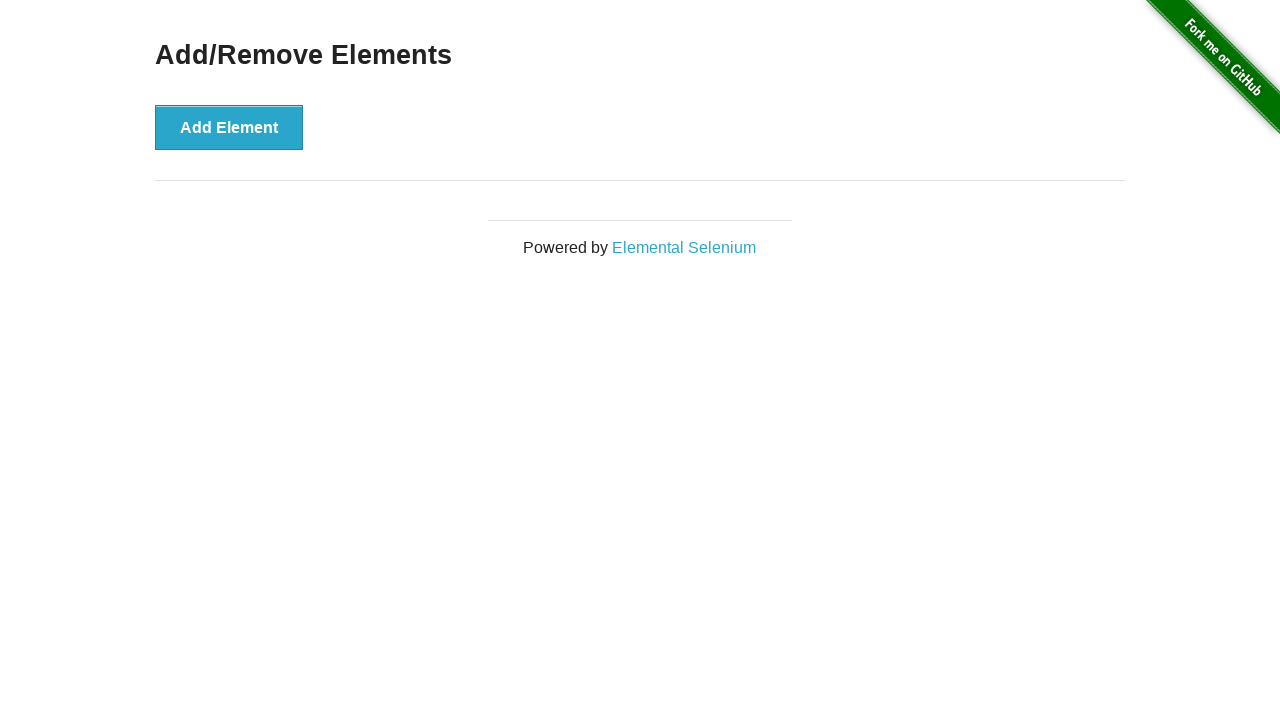

Clicked Add Element button at (229, 127) on button:has-text('Add Element')
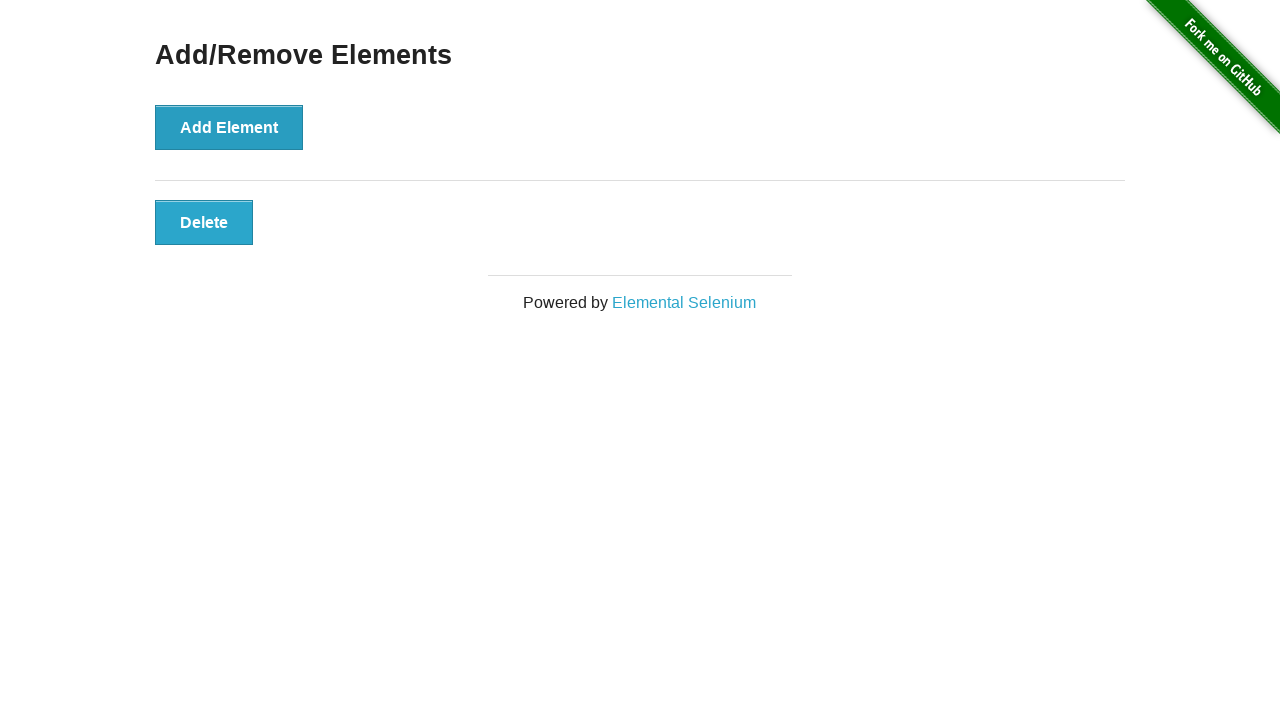

Waited for Delete button to appear
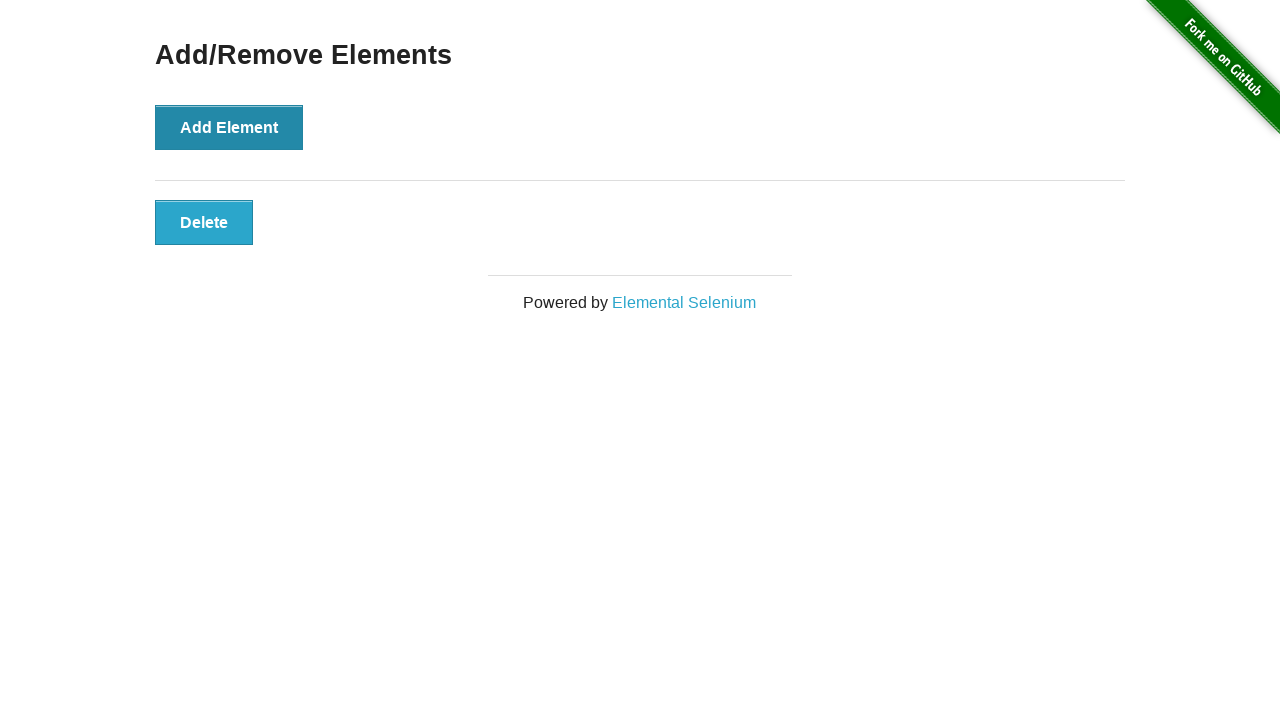

Retrieved all button text contents
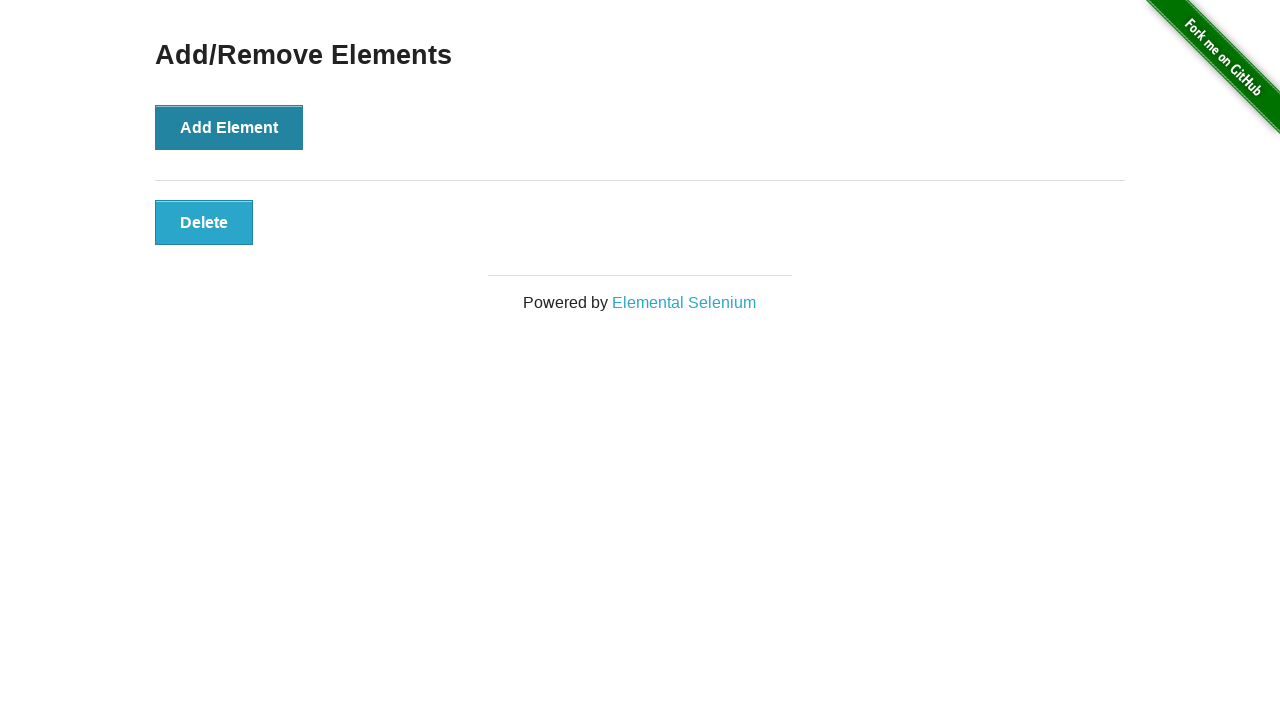

Verified Add Element button is present
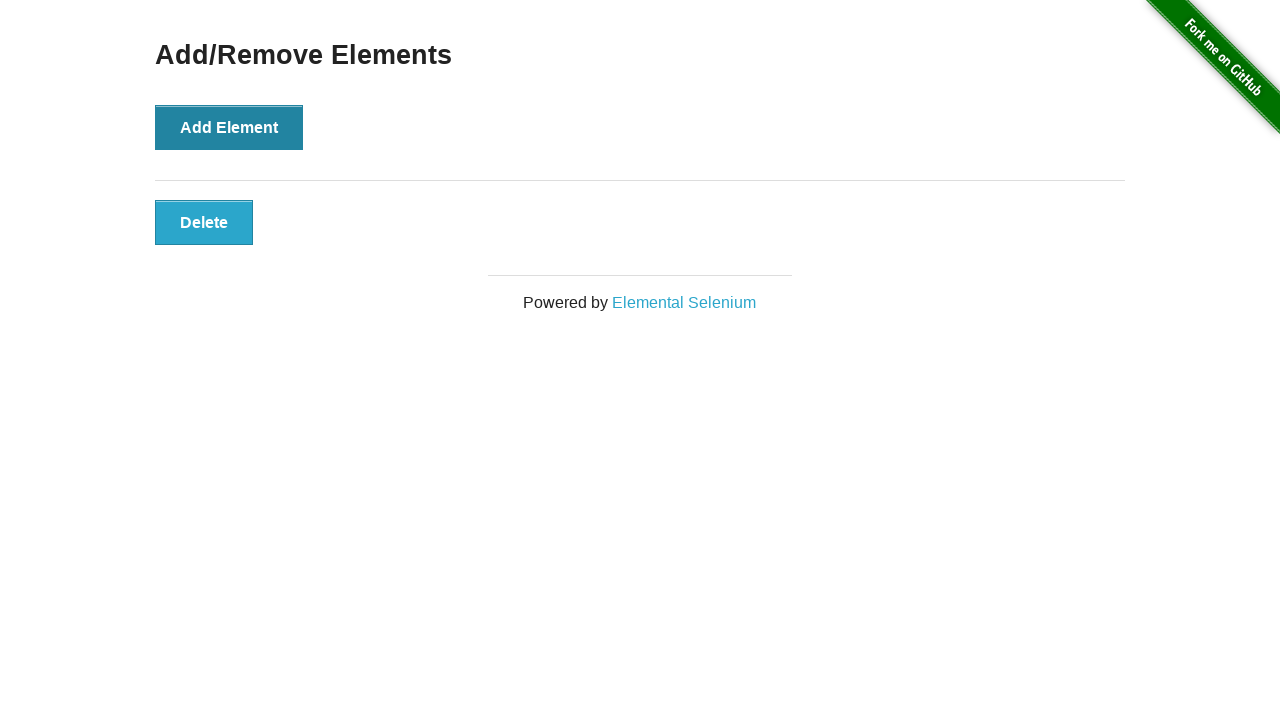

Verified Delete button is present
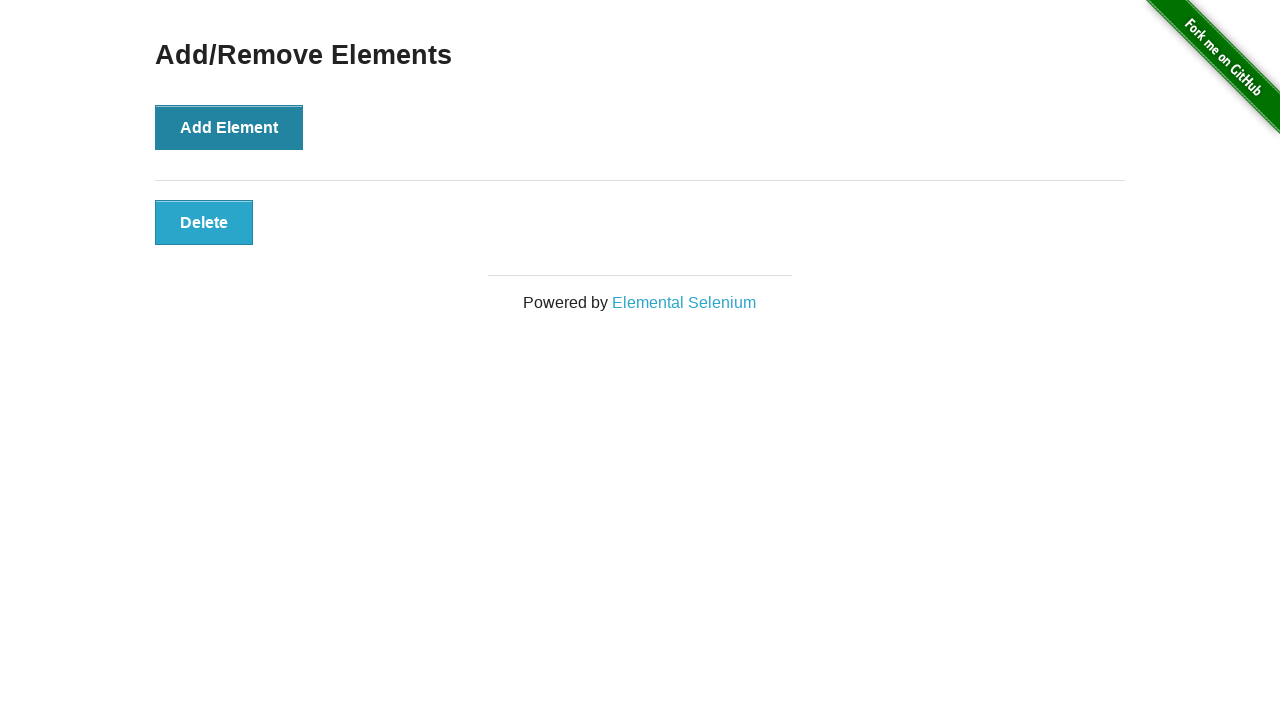

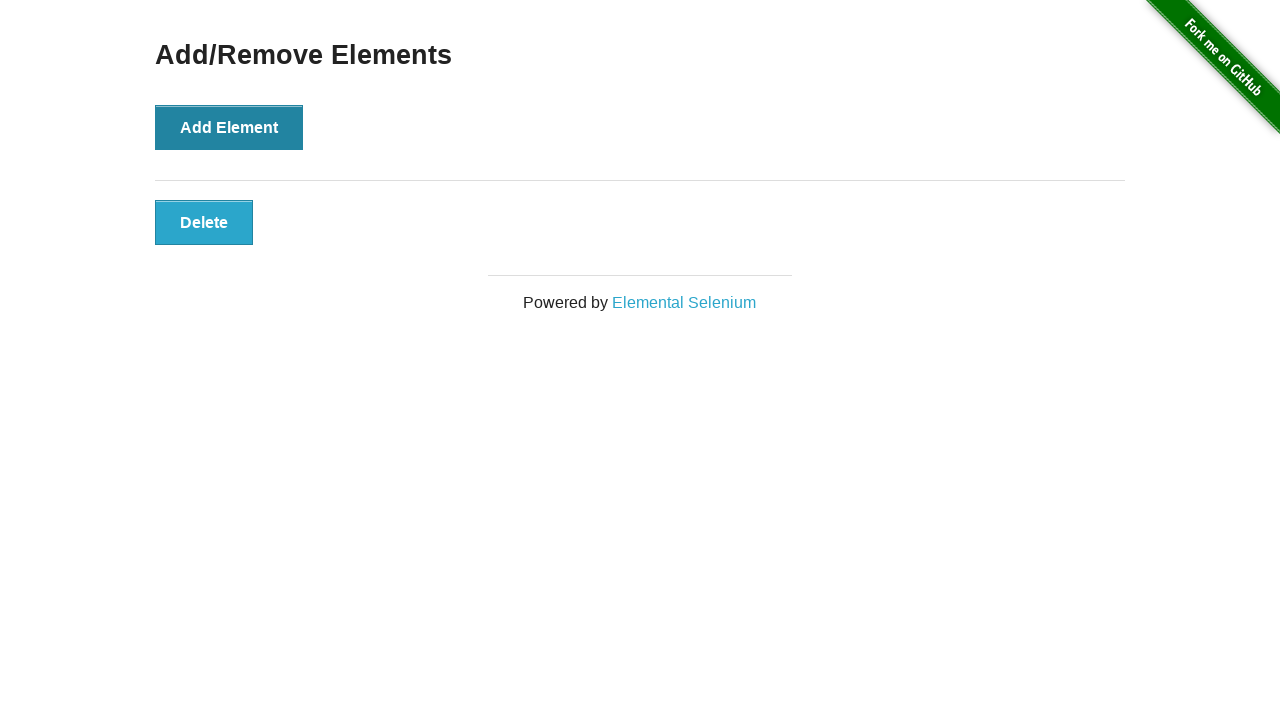